Navigates to the Automation Practice page and verifies that footer navigation links are present on the page

Starting URL: https://www.rahulshettyacademy.com/AutomationPractice/

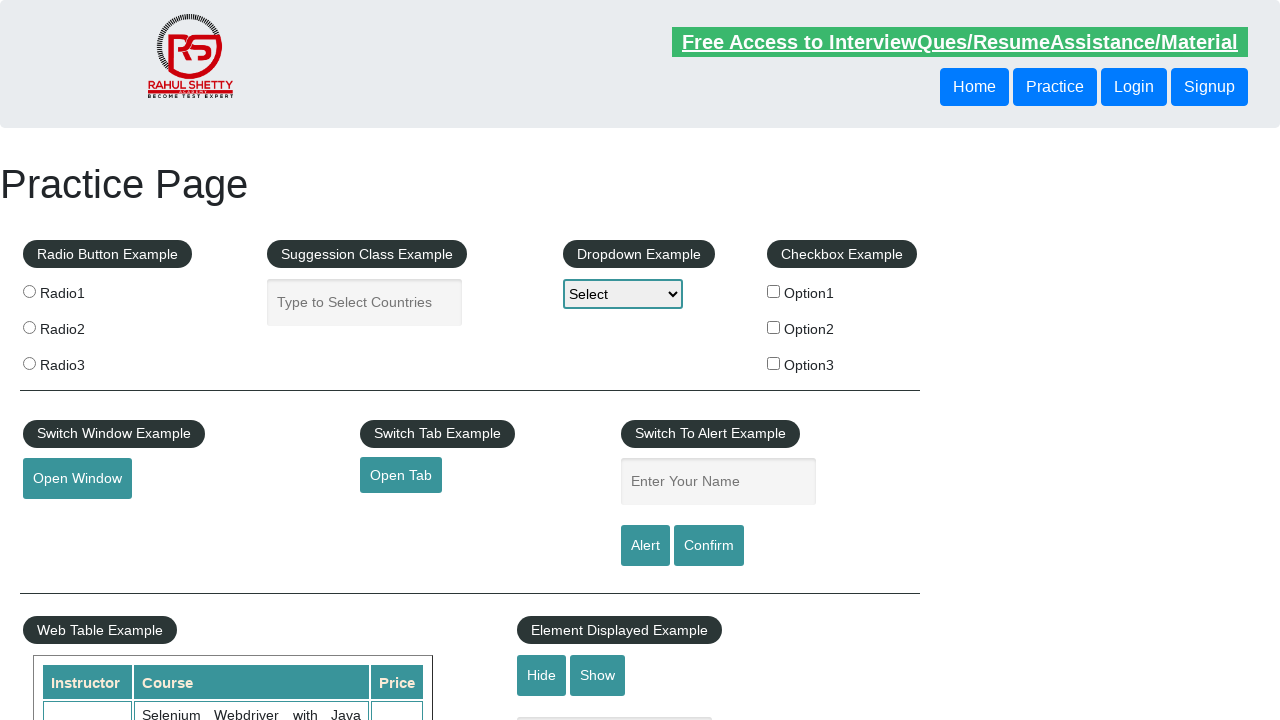

Navigated to Automation Practice page
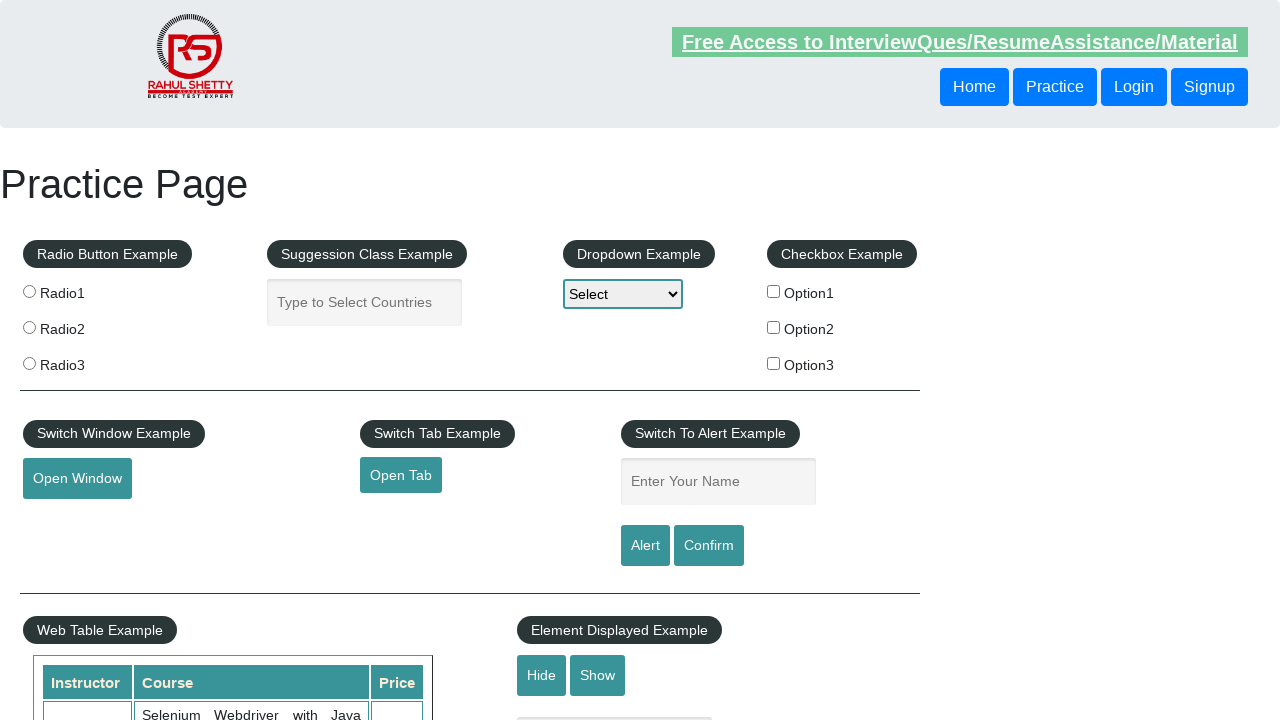

Footer links selector loaded on page
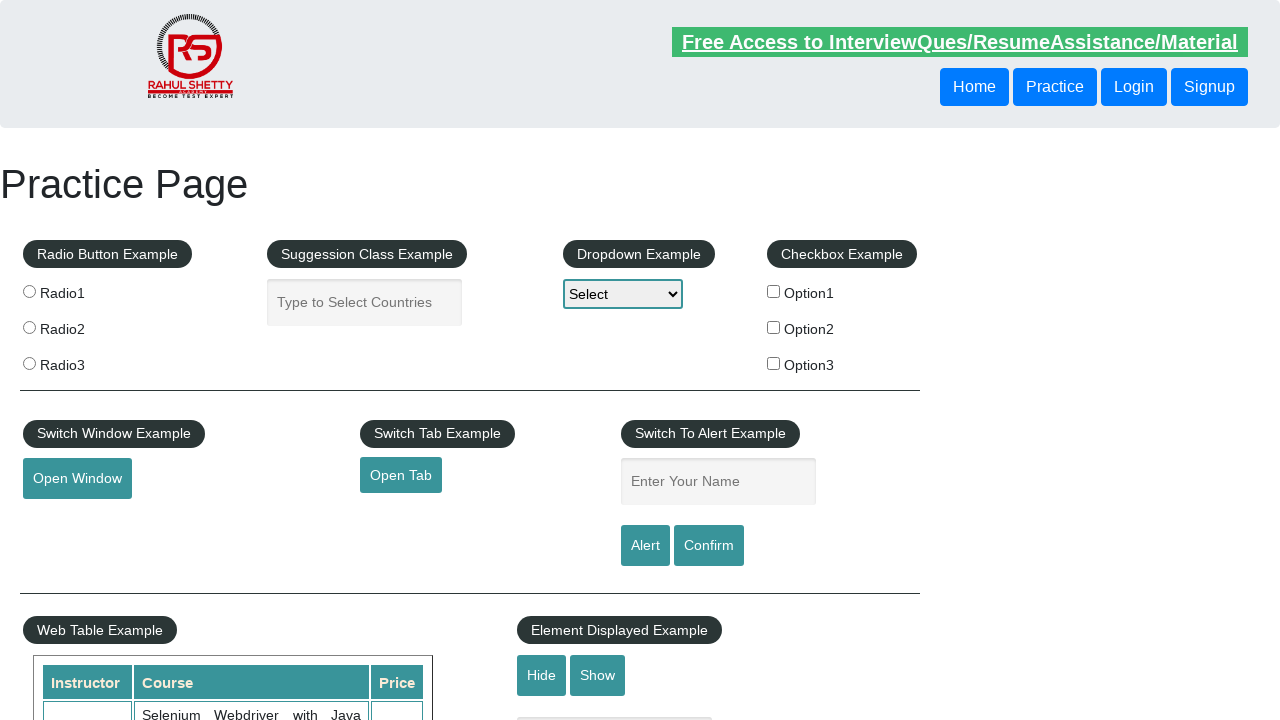

Retrieved all footer navigation links
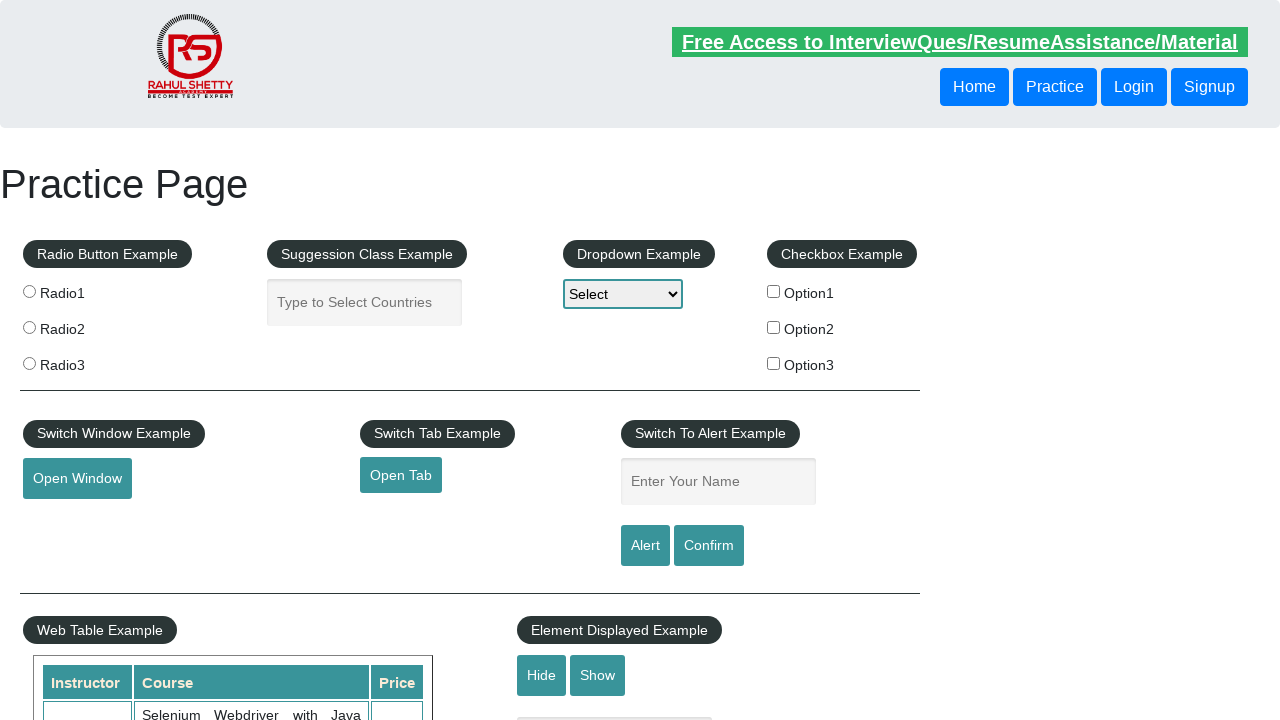

Verified that 20 footer links are present on the page
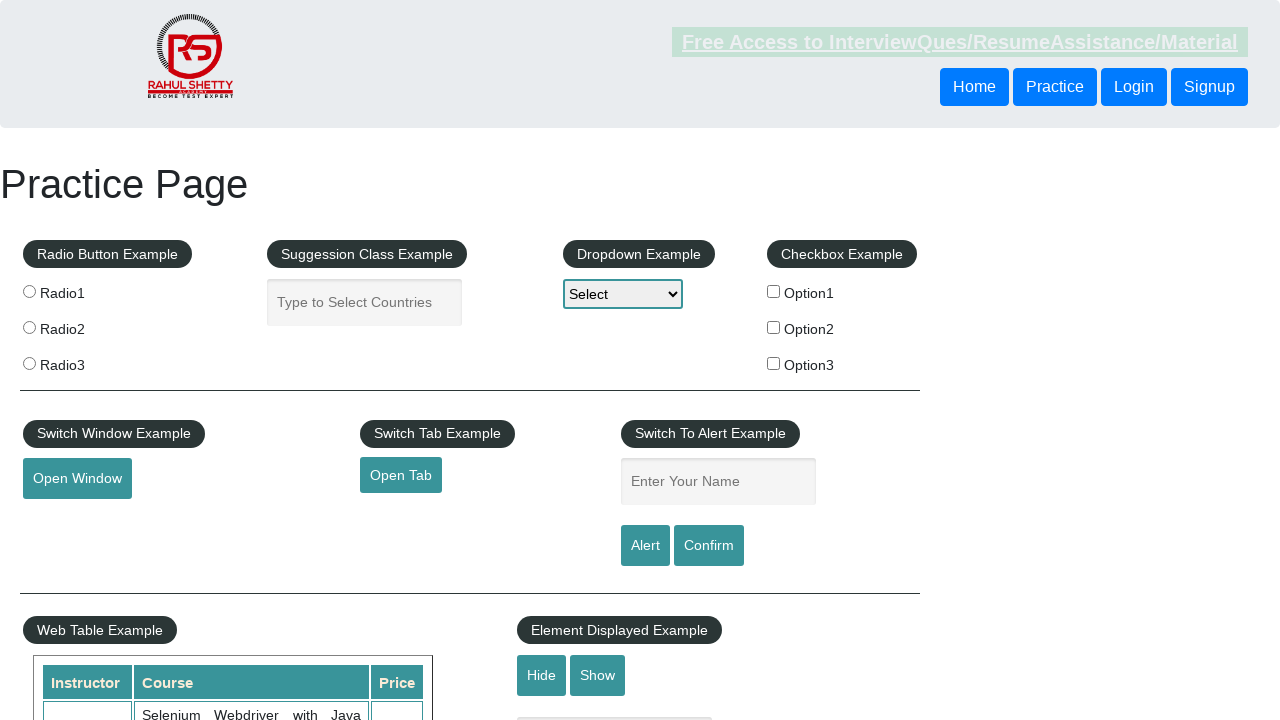

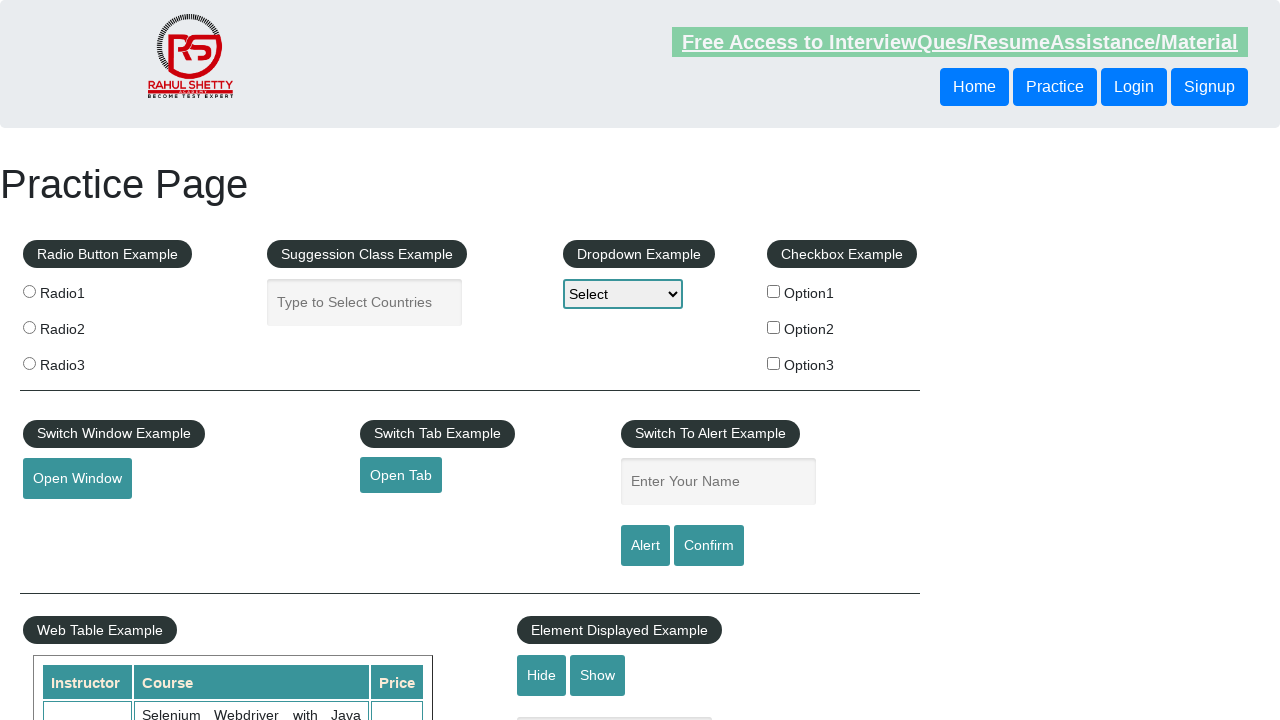